Tests the bank manager functionality by adding a new customer with first name, last name, and post code, then navigating to customers list and deleting the newly created customer.

Starting URL: https://www.globalsqa.com/angularJs-protractor/BankingProject/#/login

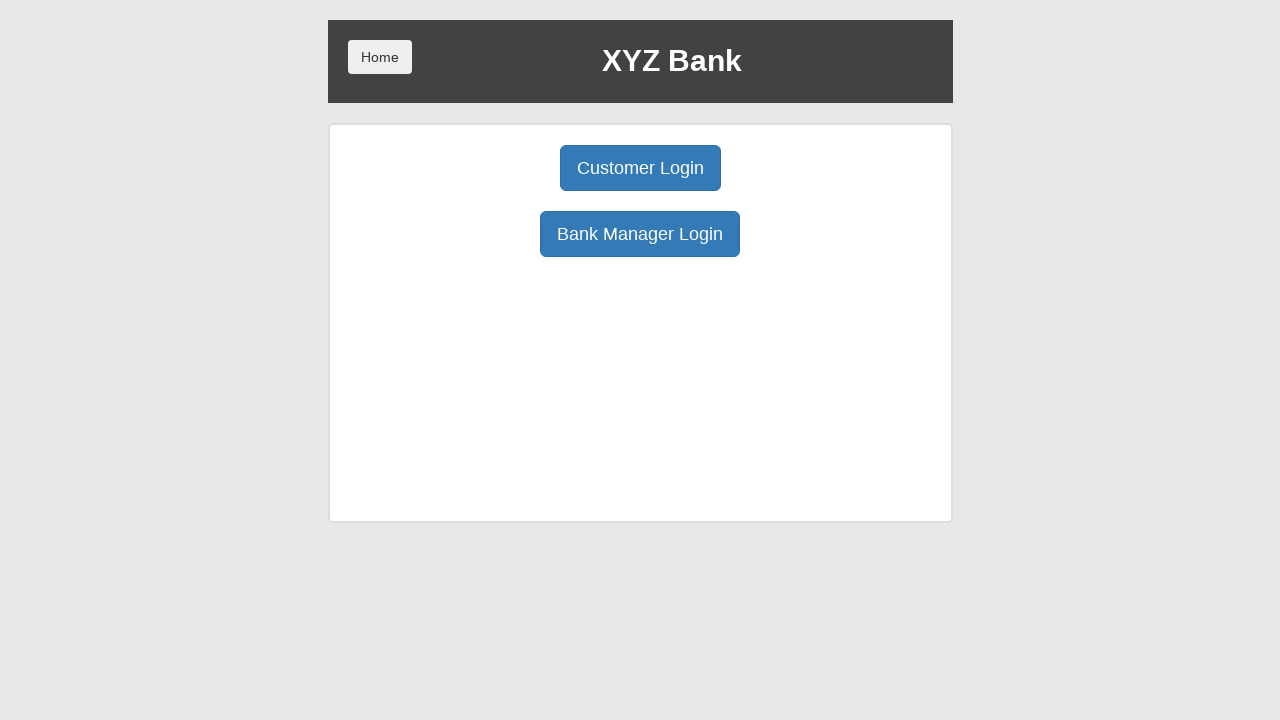

Clicked Bank Manager Login button at (640, 234) on button[ng-click='manager()']
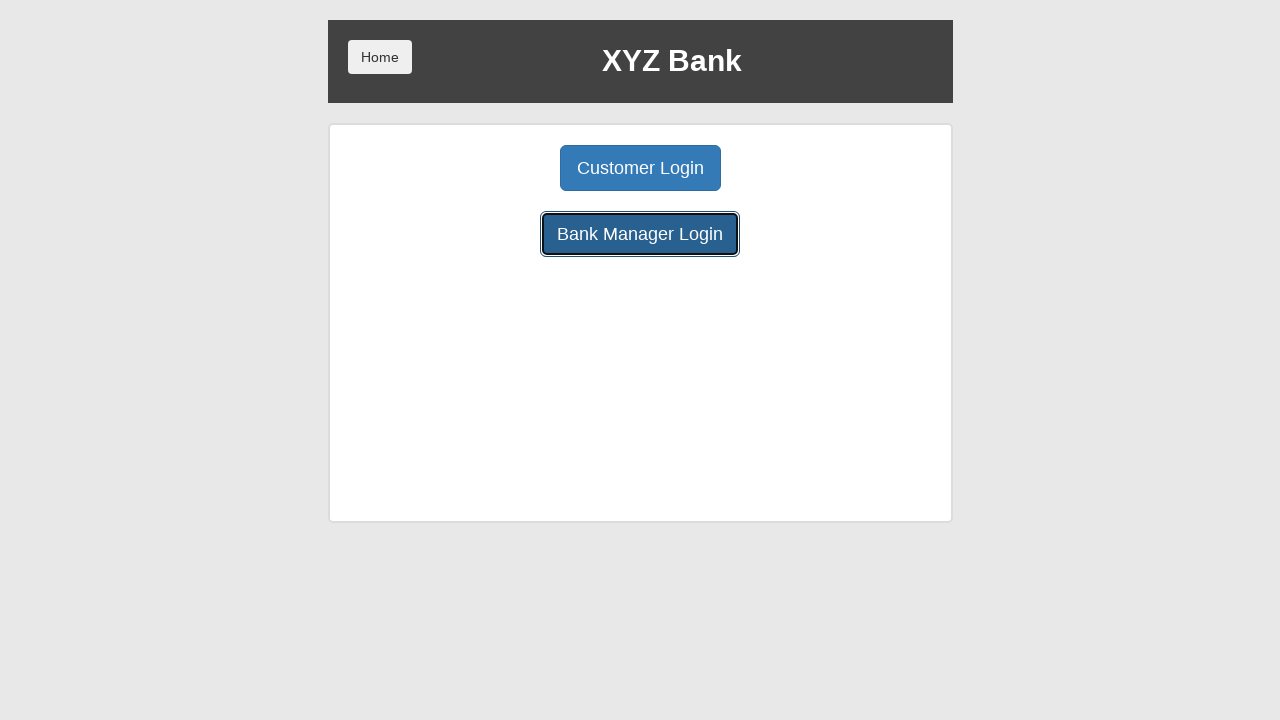

Clicked Add Customer tab at (502, 168) on button[ng-click='addCust()']
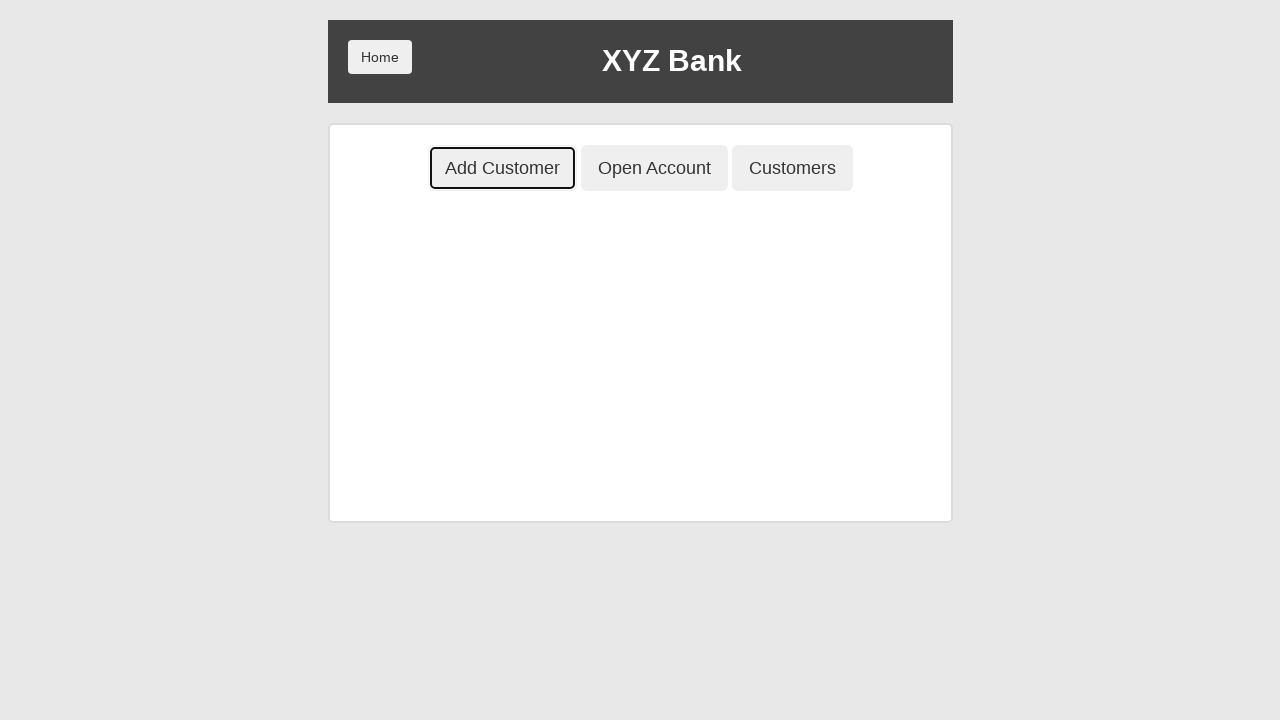

Filled first name field with 'Ford' on input[placeholder='First Name']
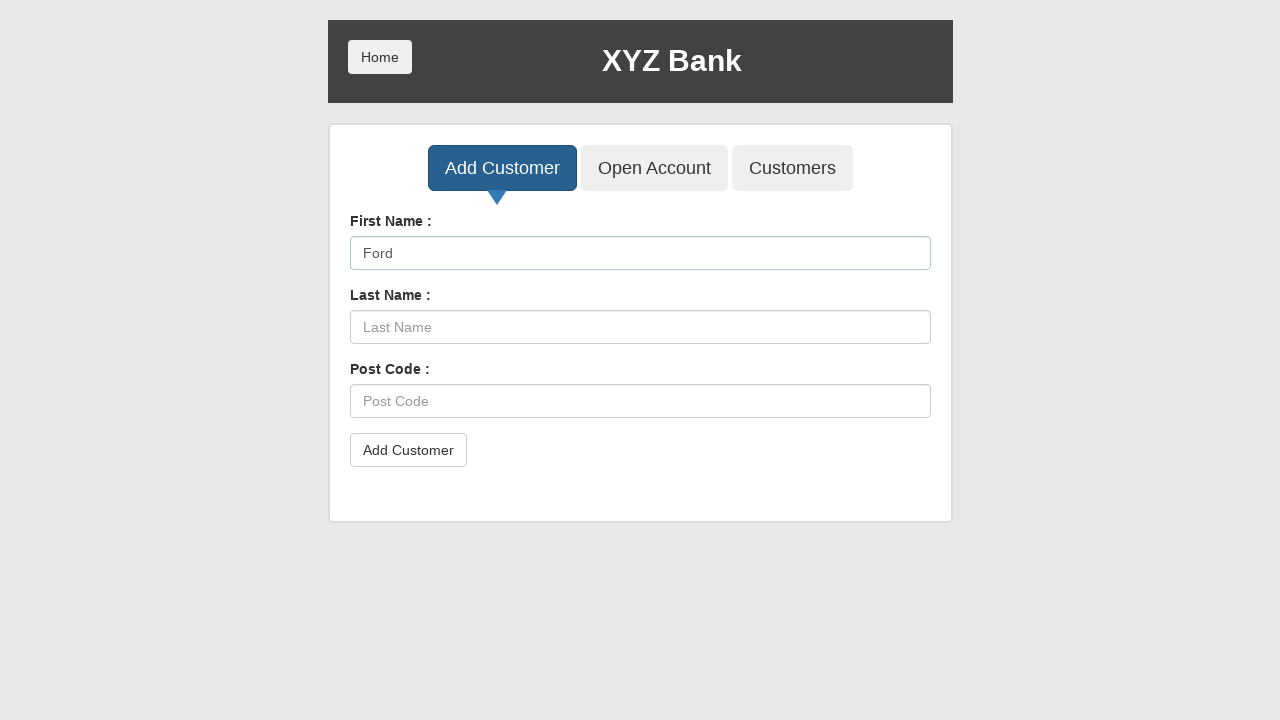

Filled last name field with 'Henry' on input[placeholder='Last Name']
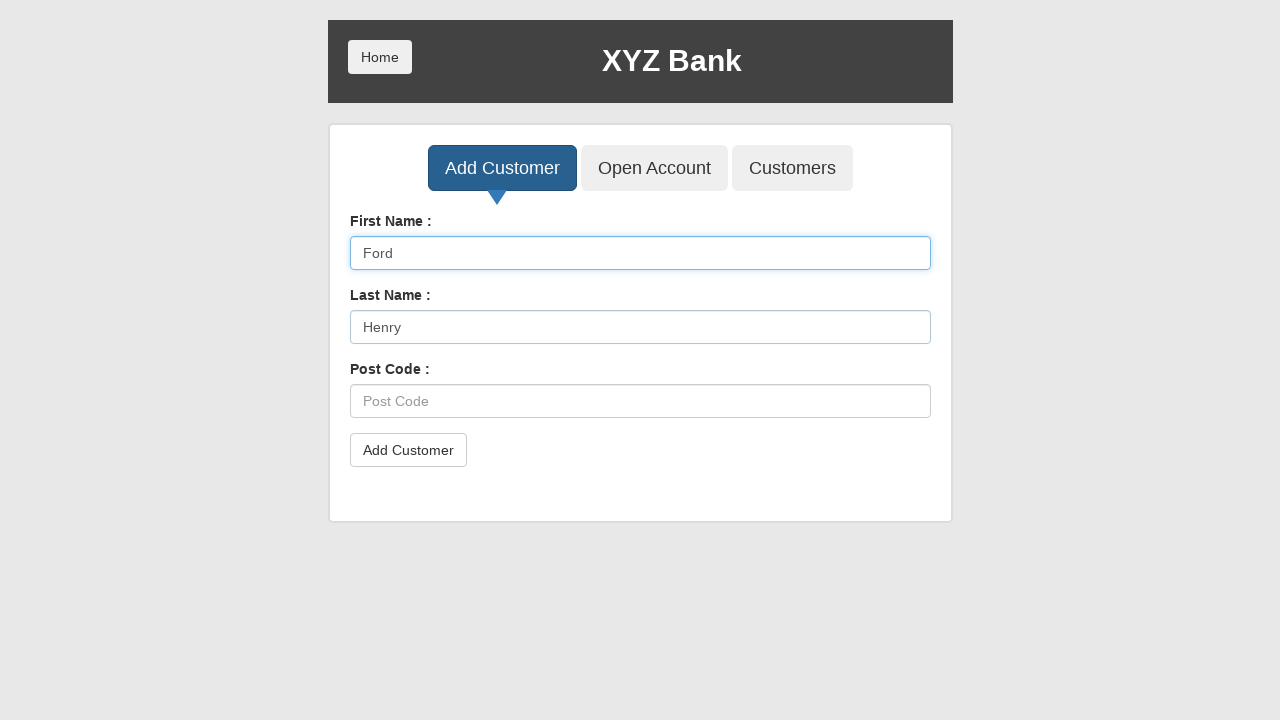

Filled post code field with '987' on input[placeholder='Post Code']
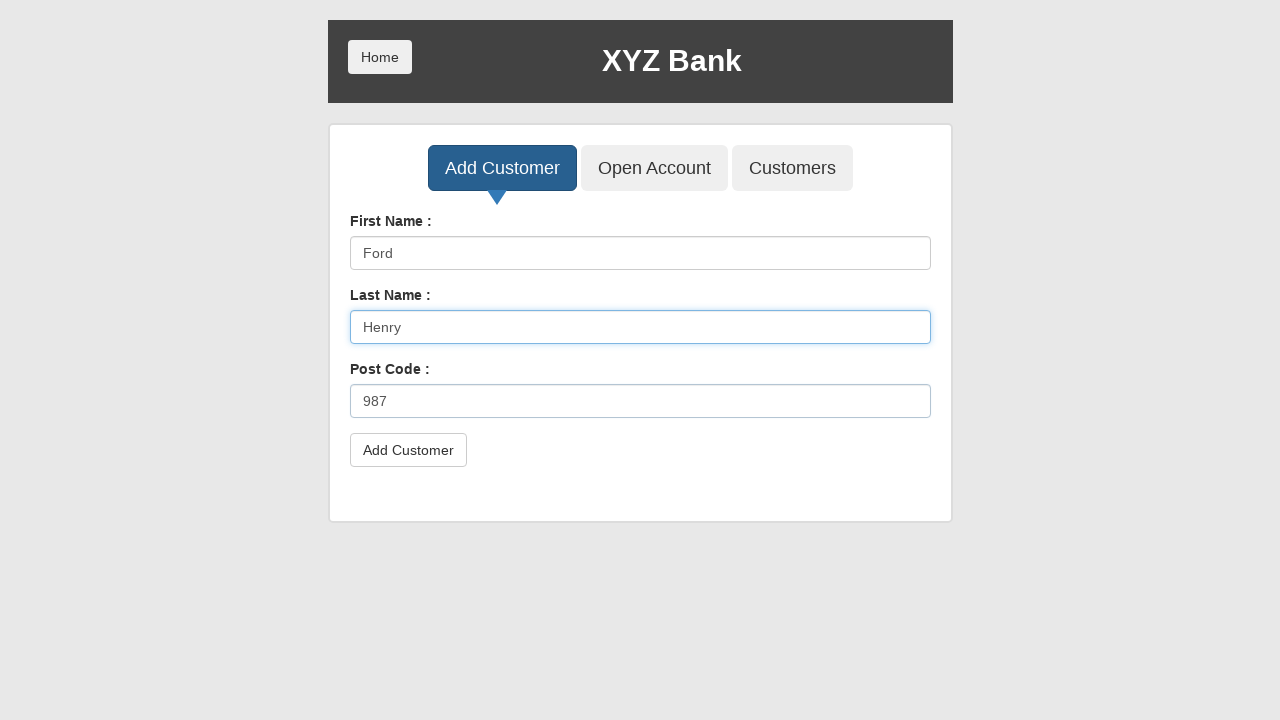

Clicked submit button to add customer at (408, 450) on button[type='submit']
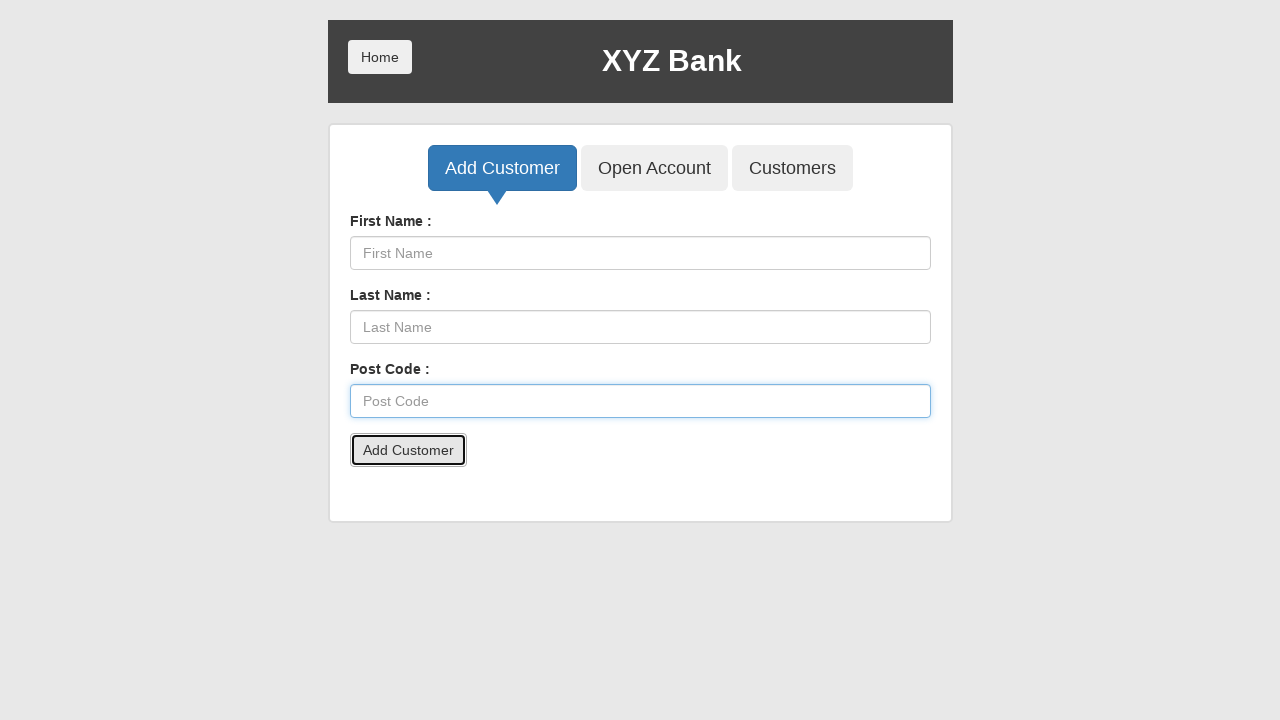

Alert dialog accepted after customer addition
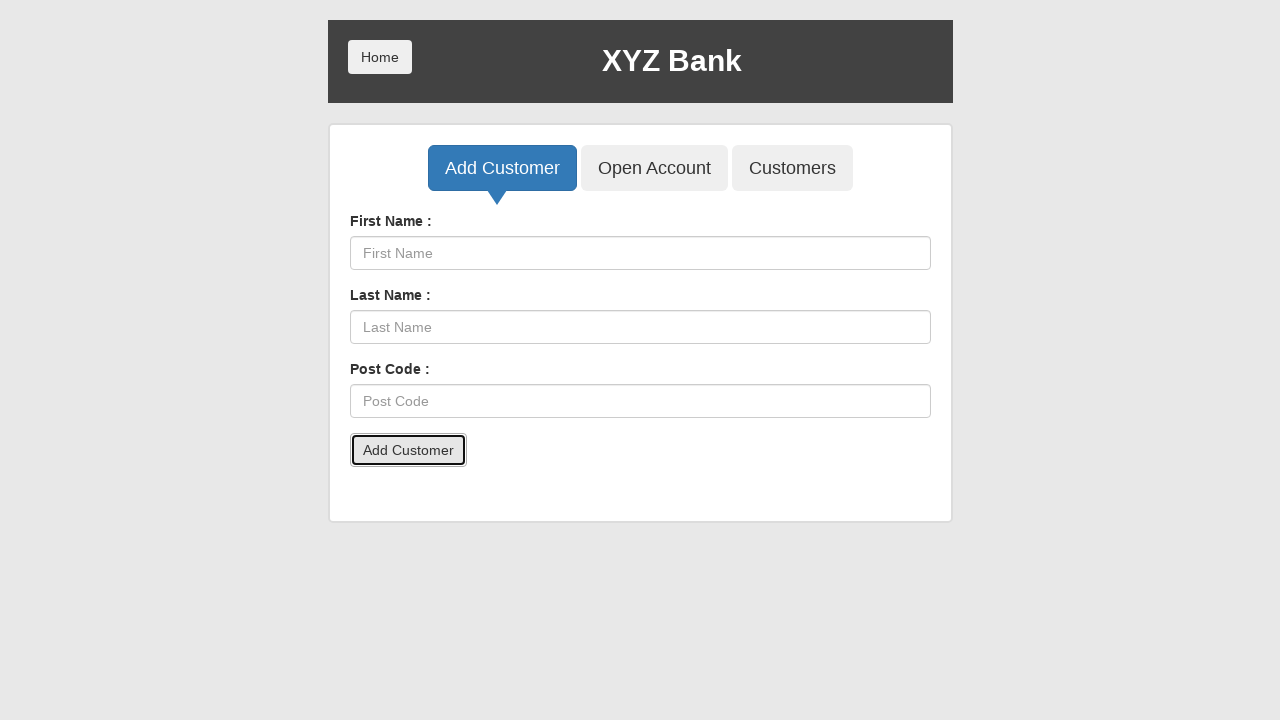

Waited for alert to be fully handled
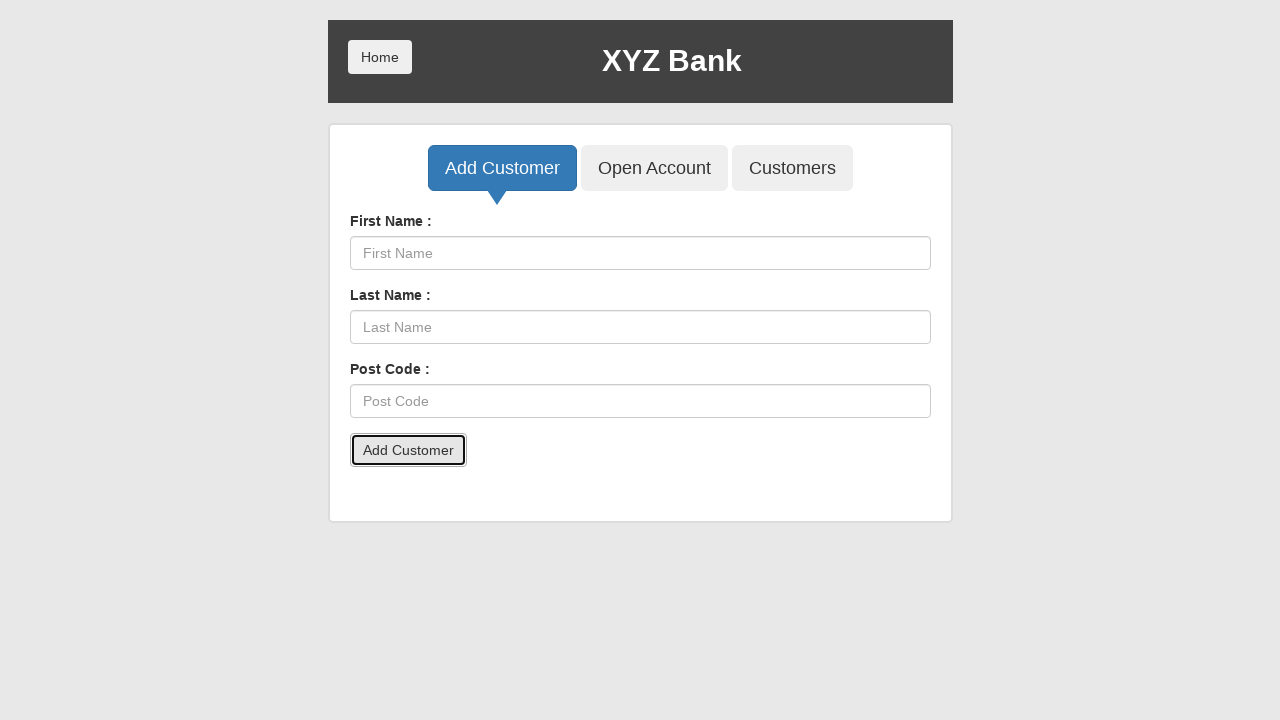

Clicked Customers tab to view customer list at (792, 168) on button[ng-click='showCust()']
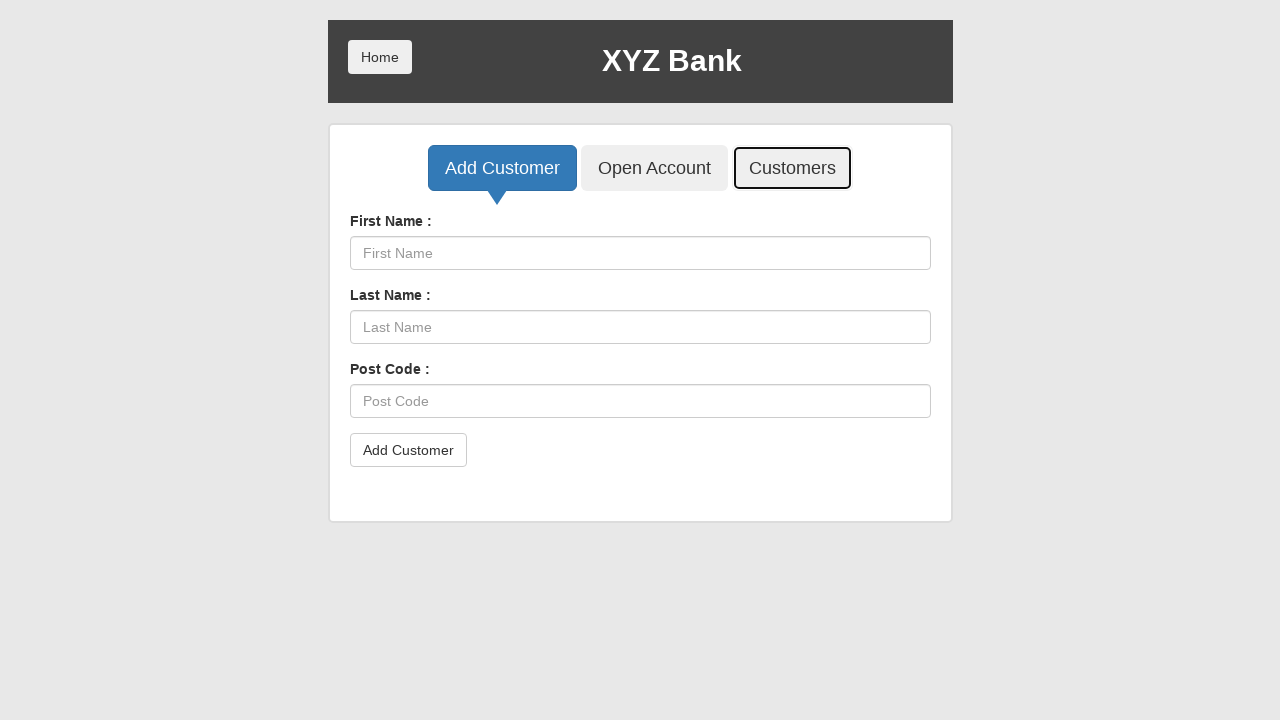

Customers table loaded
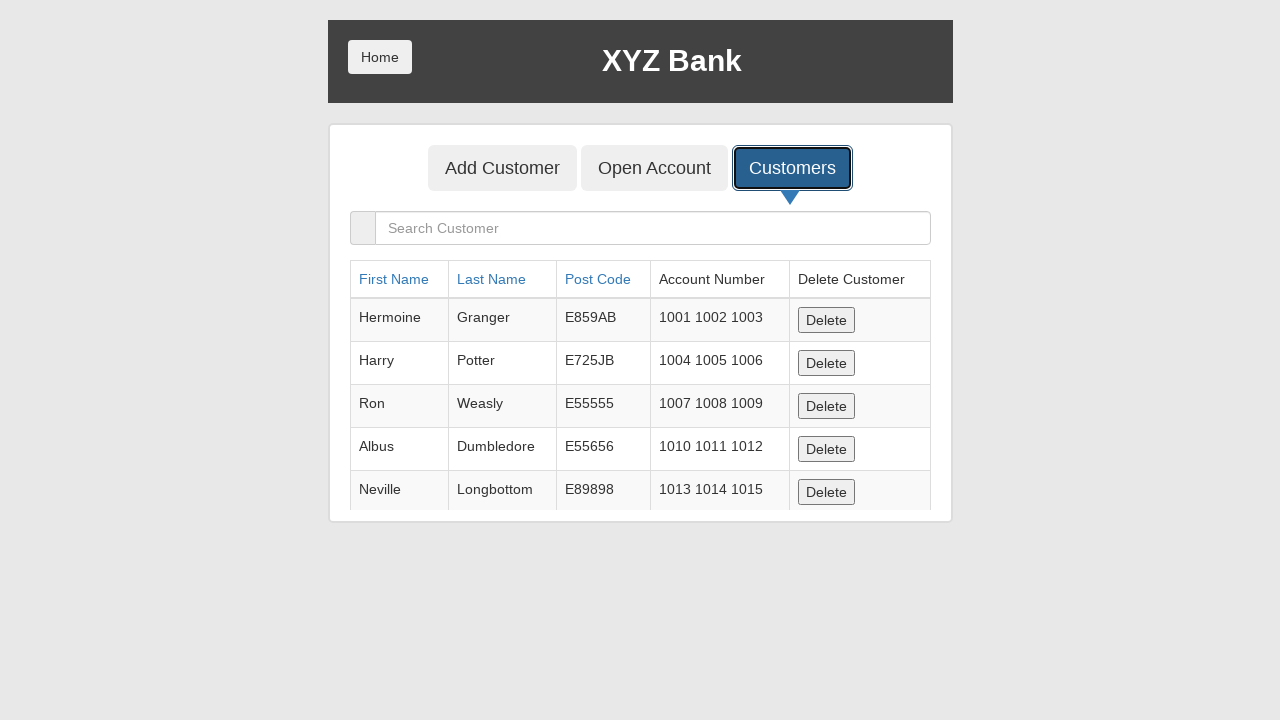

Clicked Delete button for customer Ford Henry with post code 987 at (826, 488) on xpath=//td[text()='Ford']/following-sibling::td[text()='Henry']/following-siblin
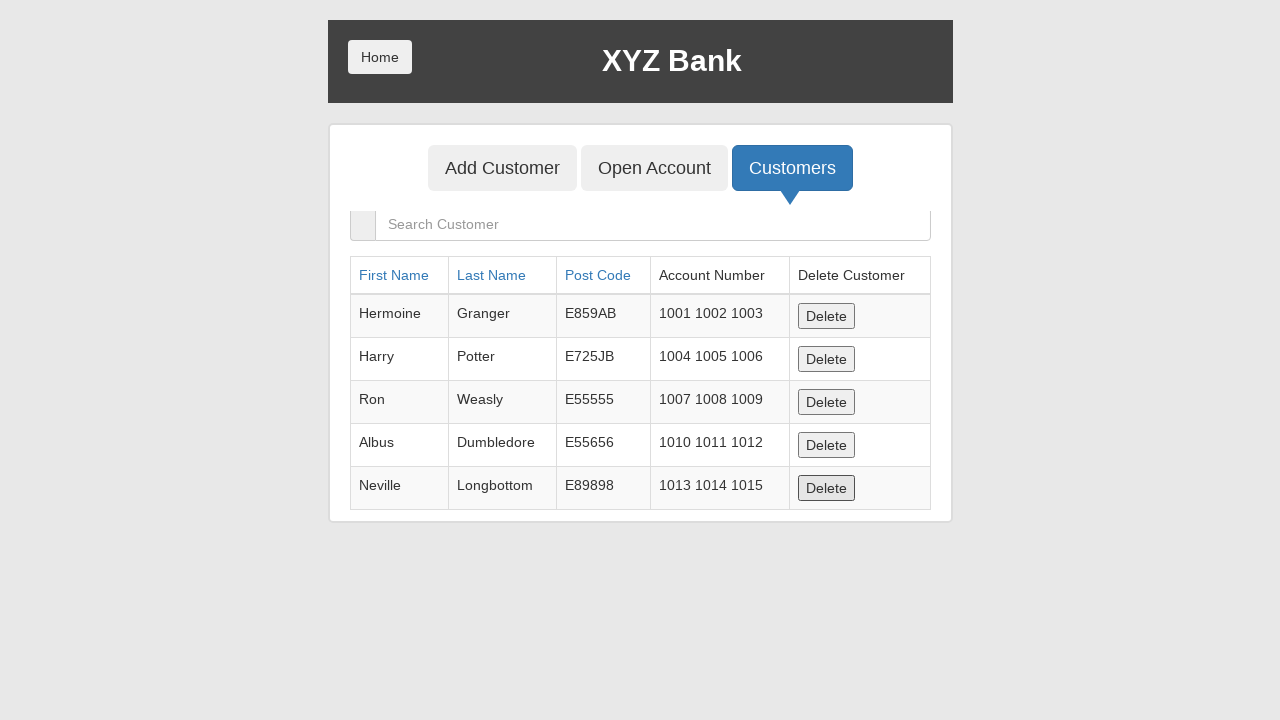

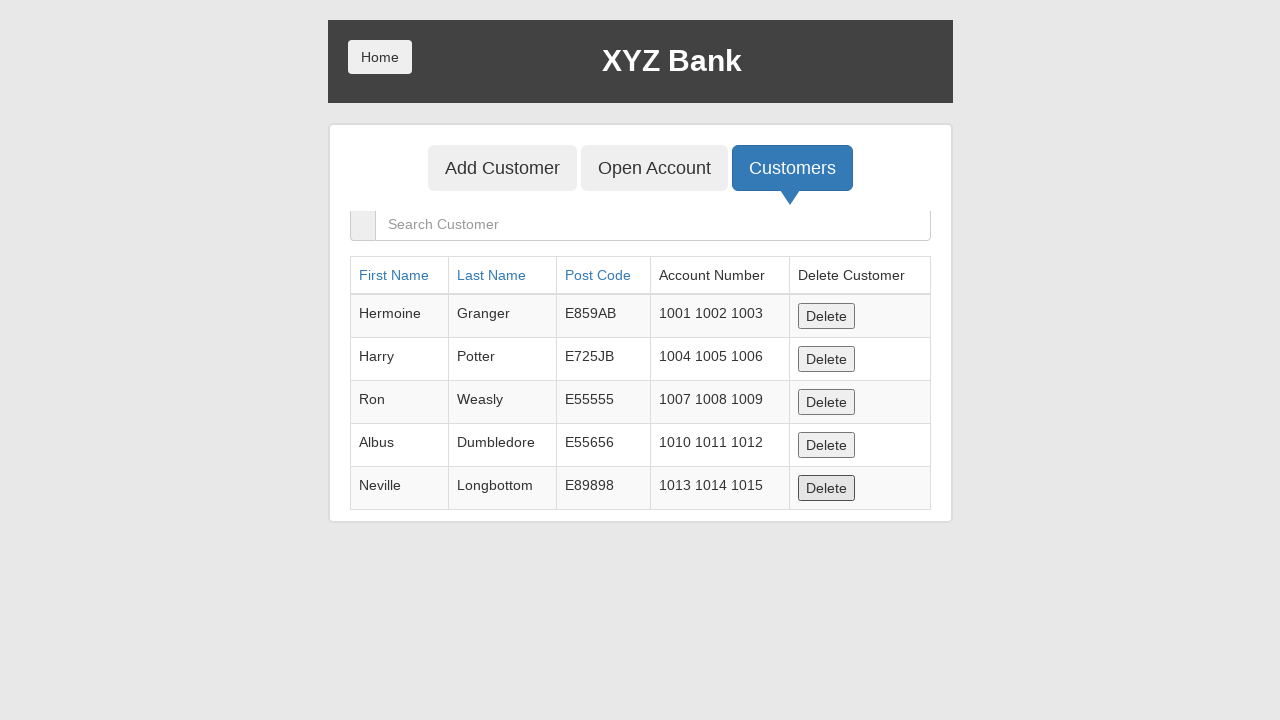